Navigates to a sports betting website, interacts with an embedded iframe containing sports data, and clicks on collapsible section headers to expand betting information panels.

Starting URL: https://www.juancitosport.com.do/deportes/

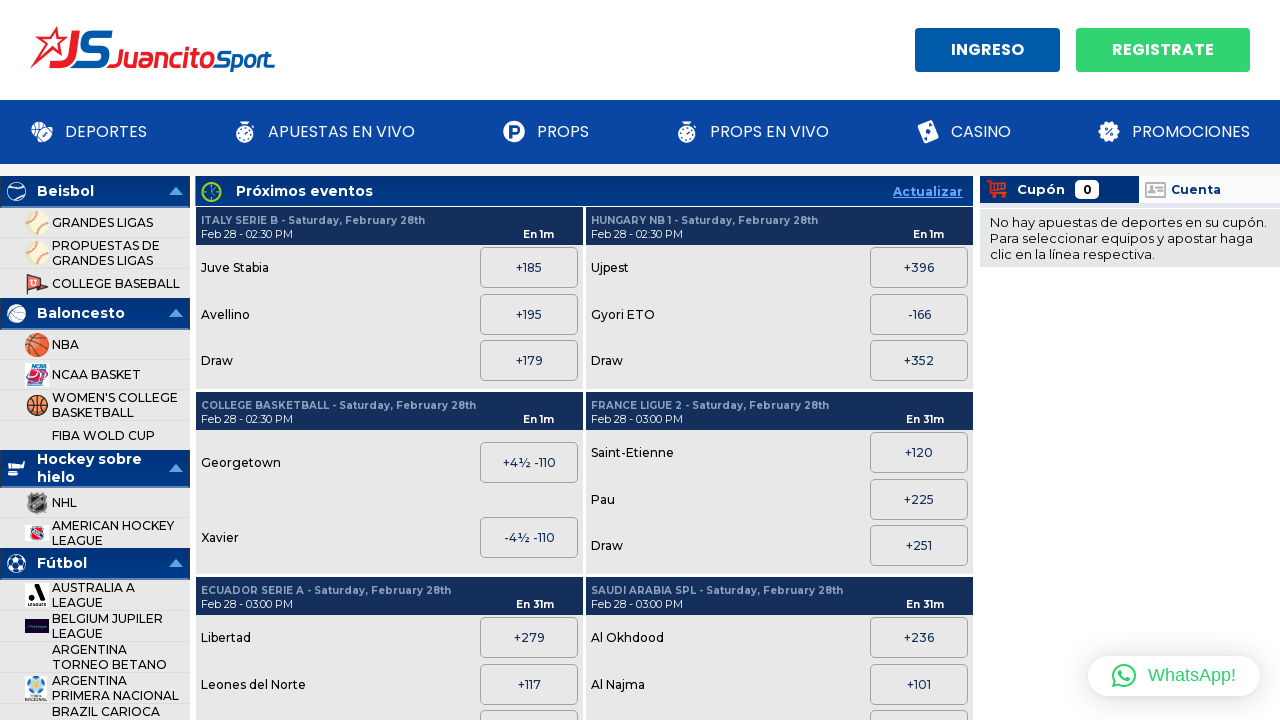

Waited for sports iframe to be present in DOM
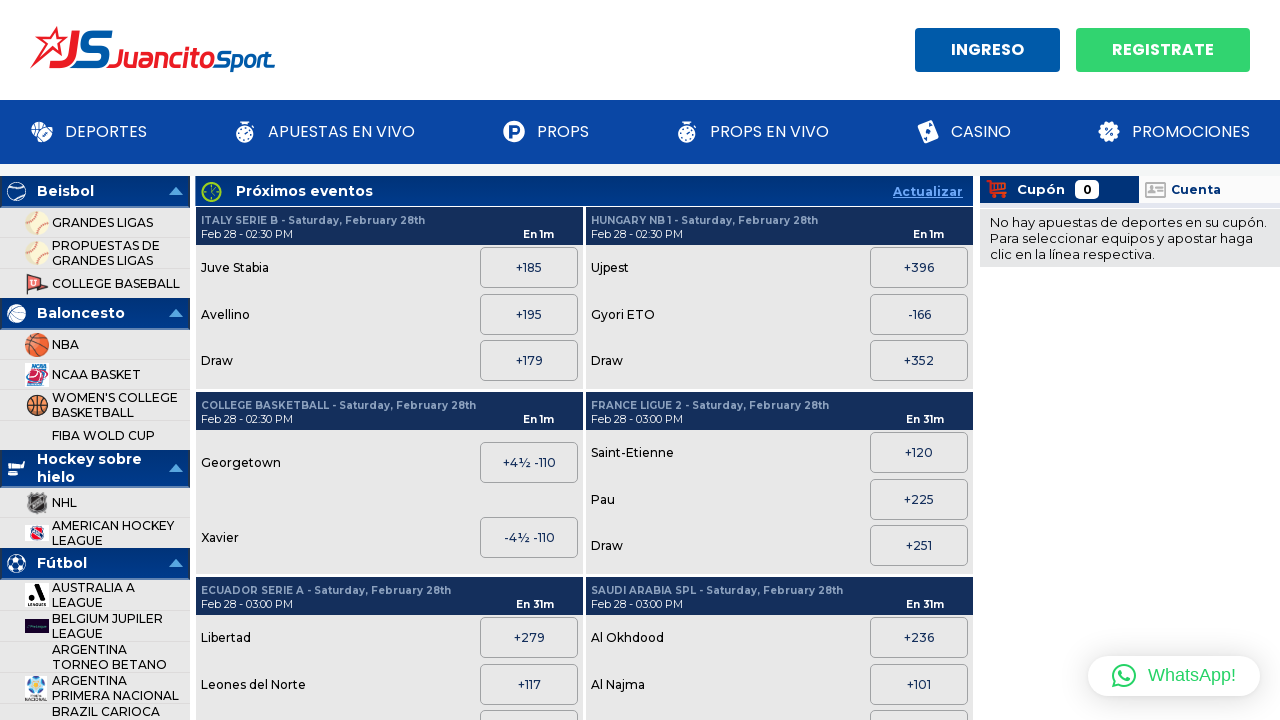

Waited for page to reach networkidle state
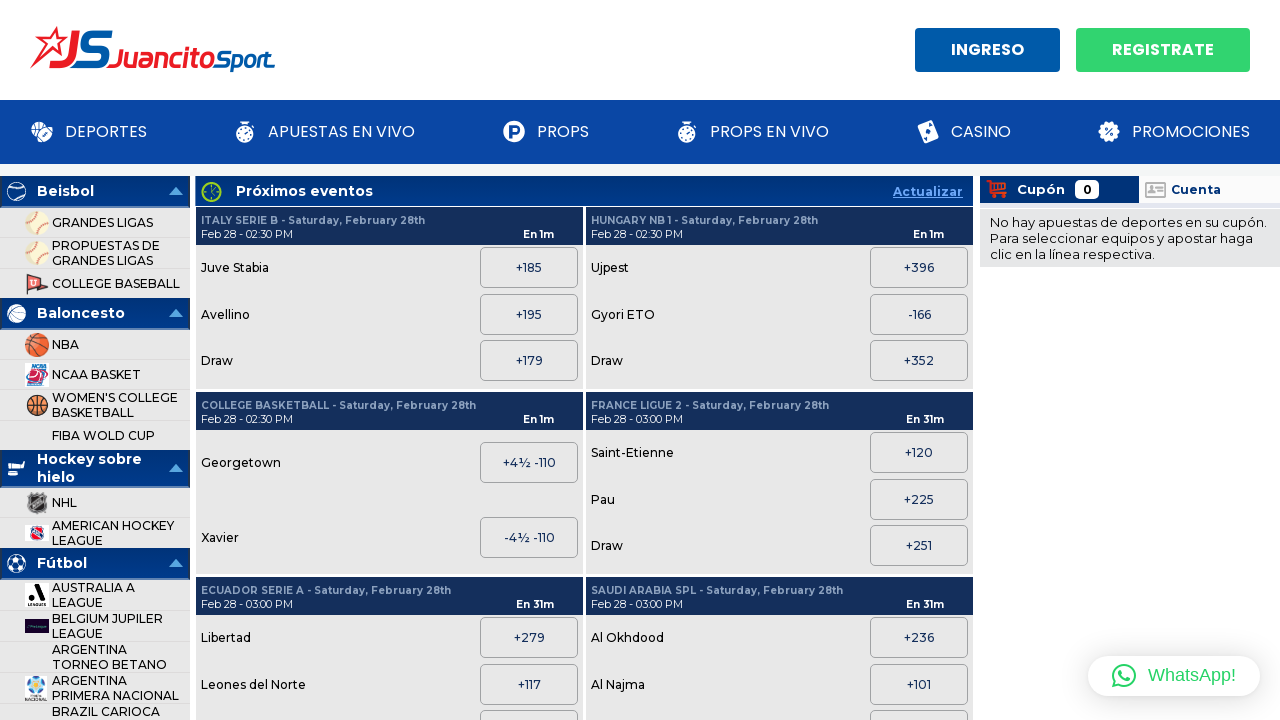

Retrieved iframe element by name 'sports'
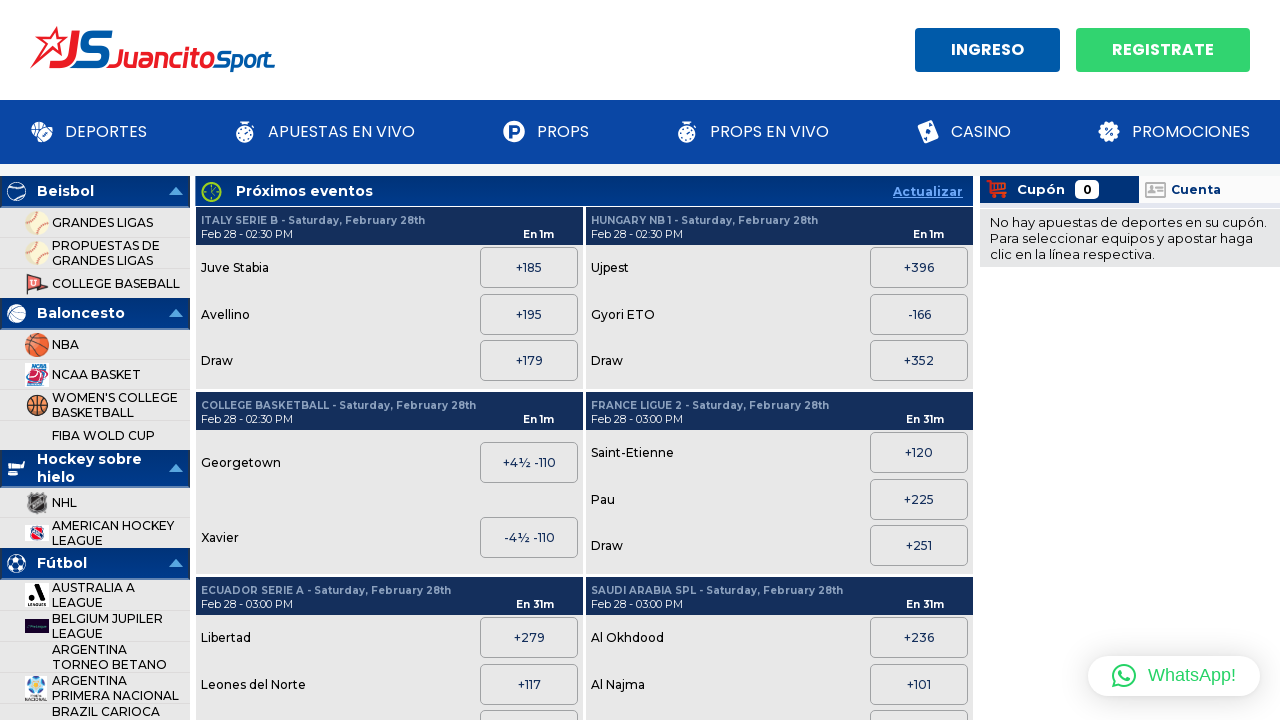

Waited for unchecked checkbox elements to load in iframe
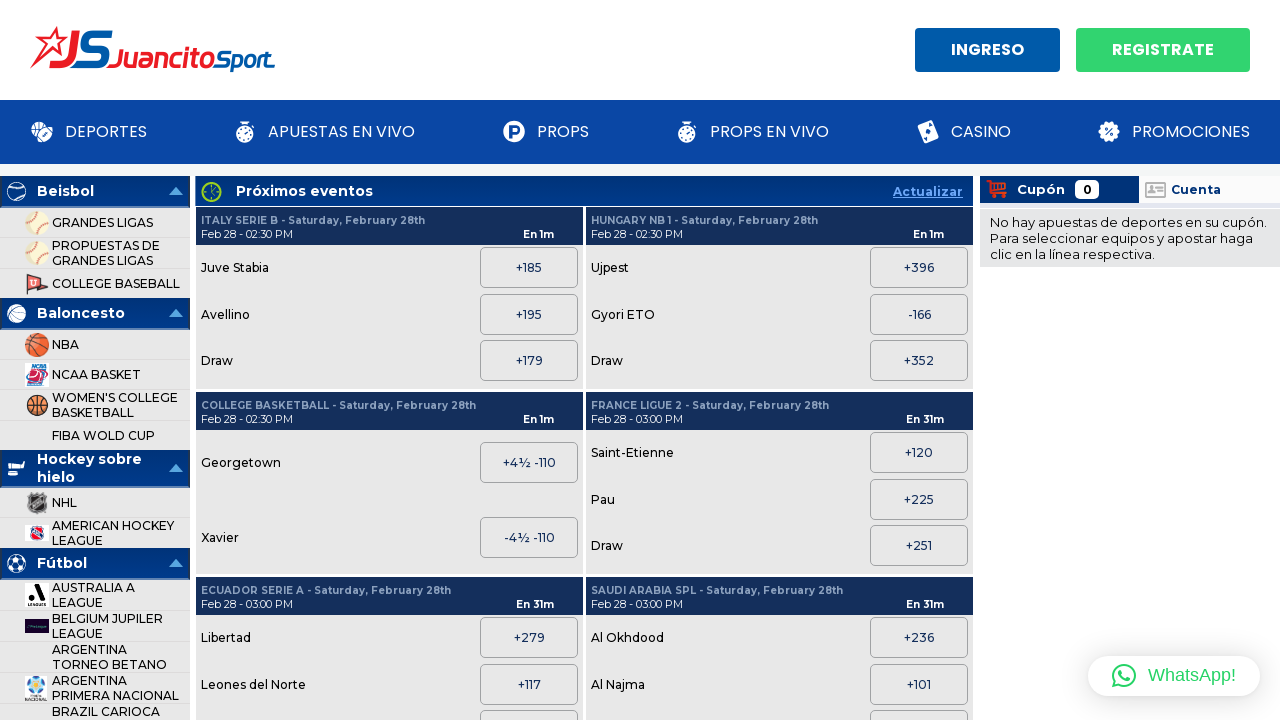

Retrieved all collapsible section header elements
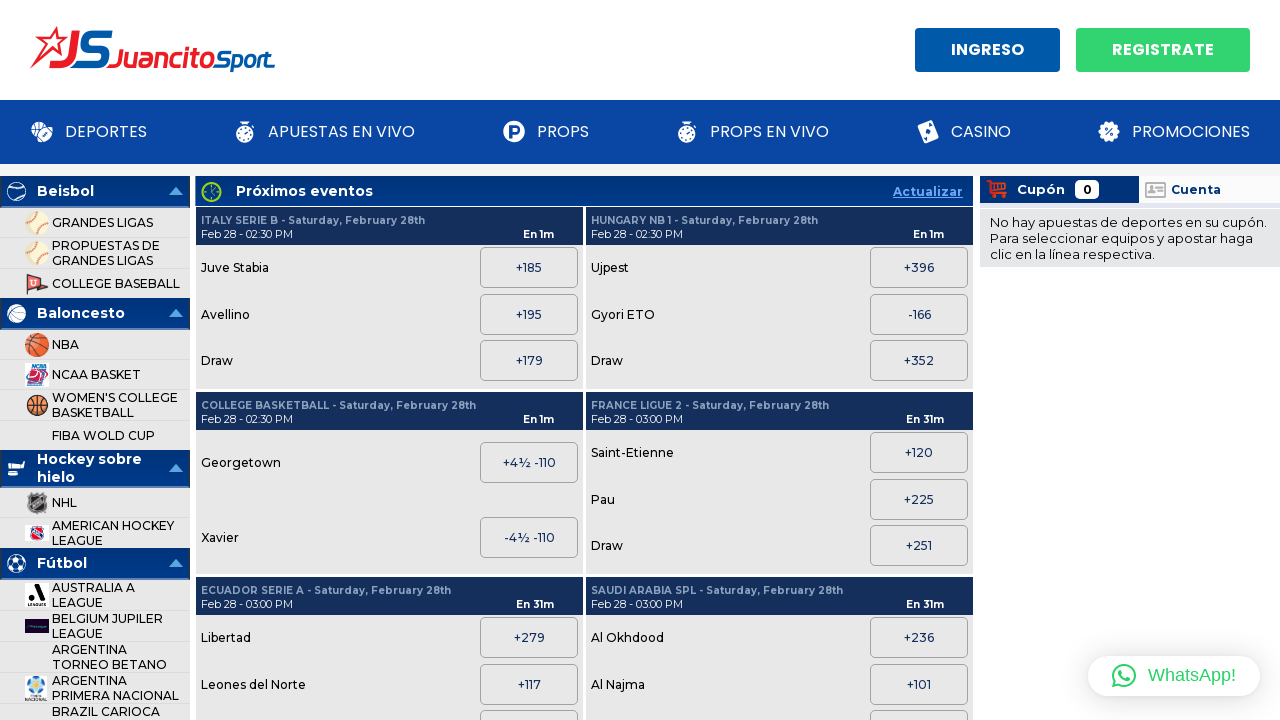

Clicked on section header 'GRANDES LIGAS' to expand betting information
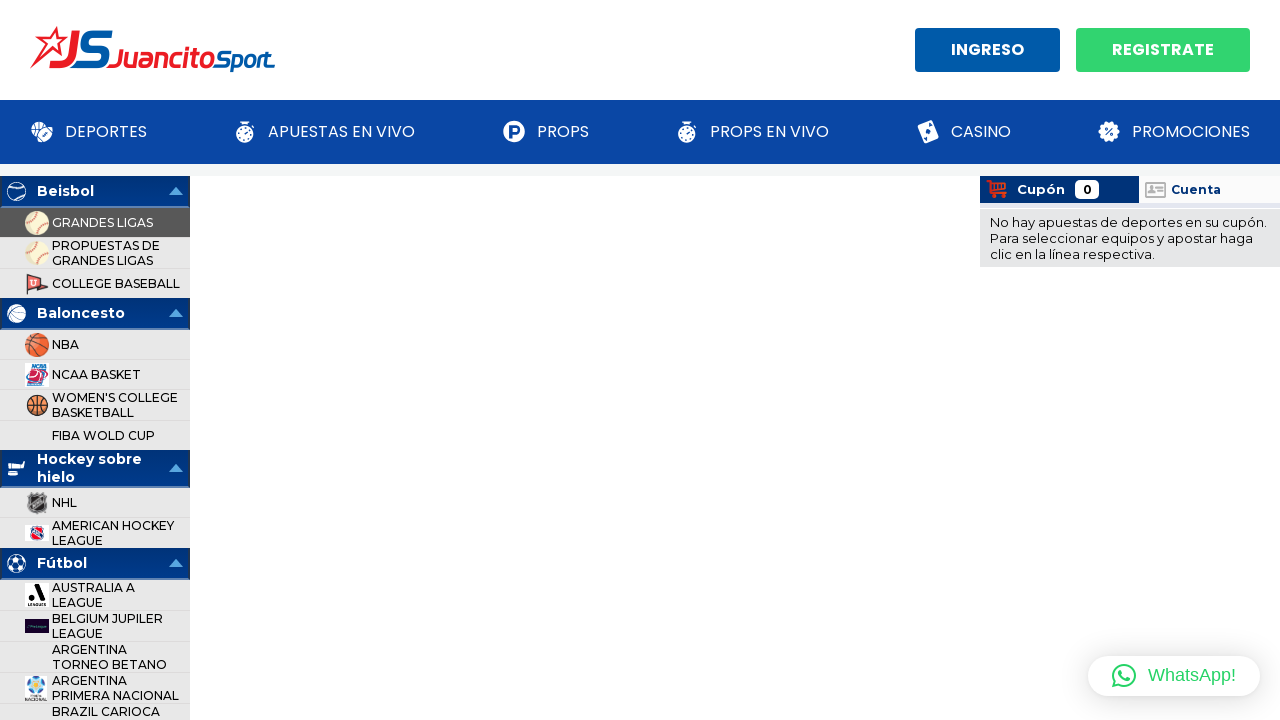

Waited 2 seconds for section expansion animation
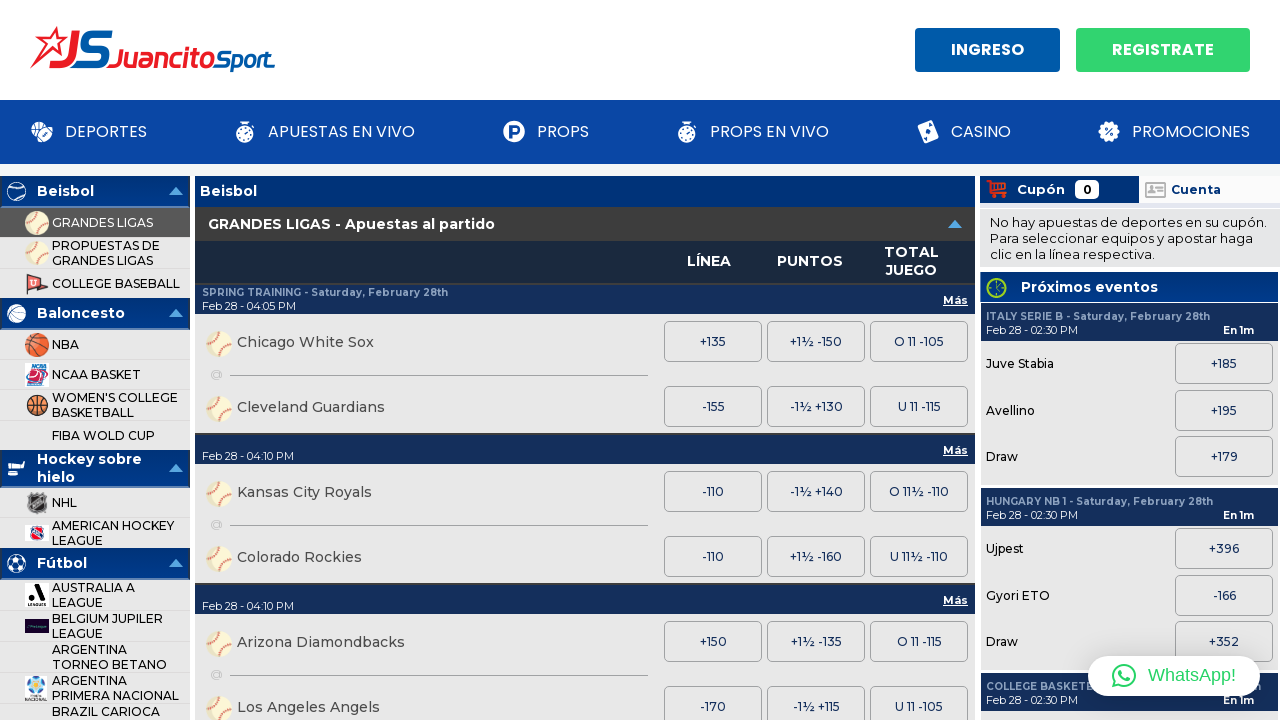

Retrieved maximize buttons from expanded section
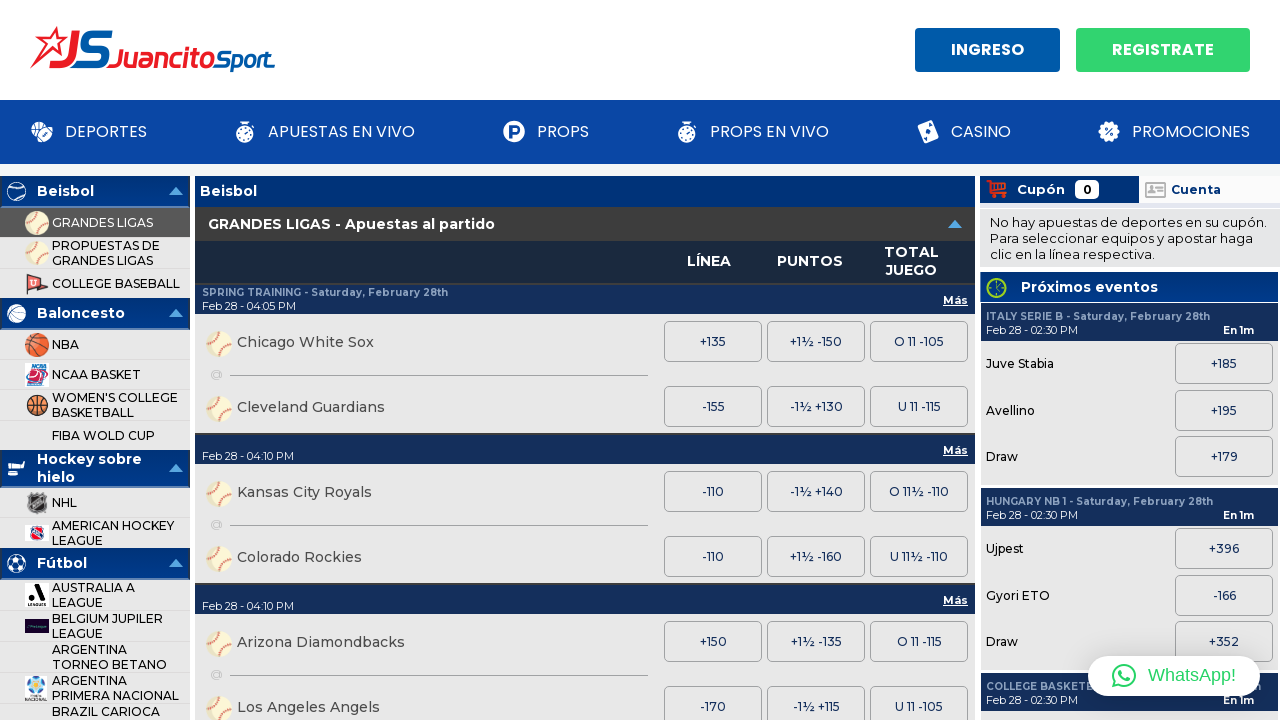

Clicked maximize button 1 to expand subsection
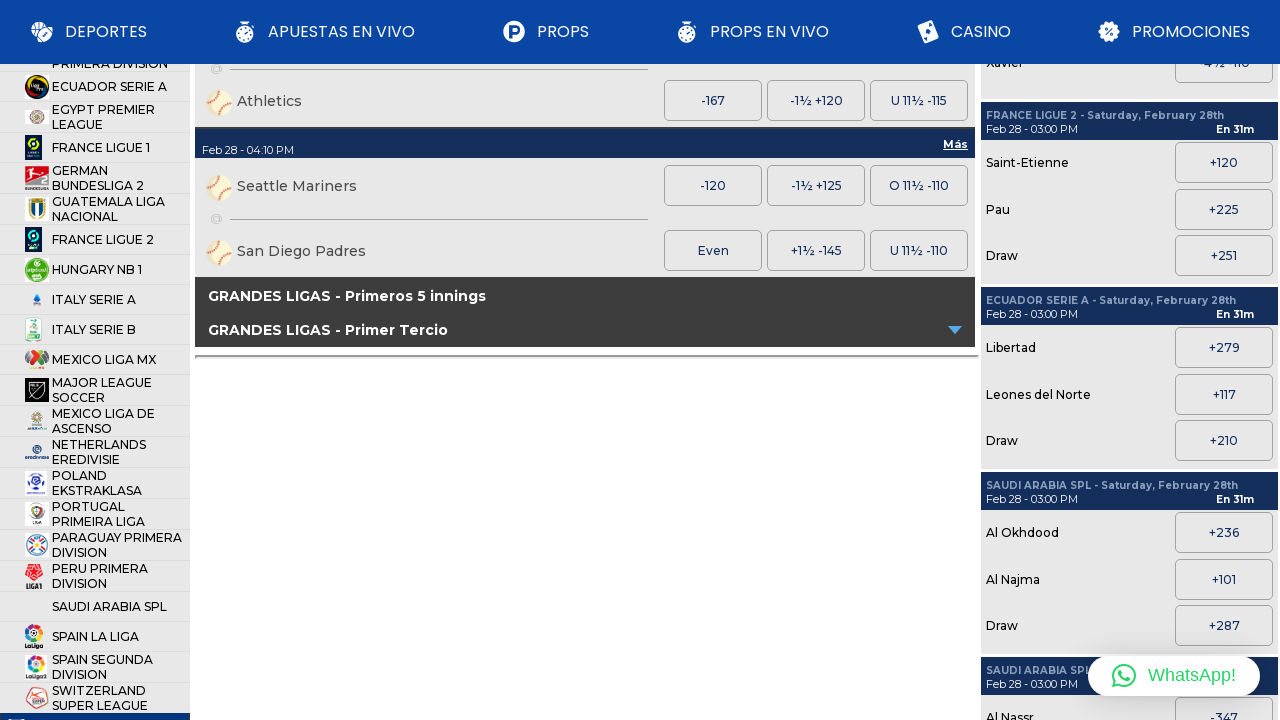

Waited 2 seconds for subsection expansion animation
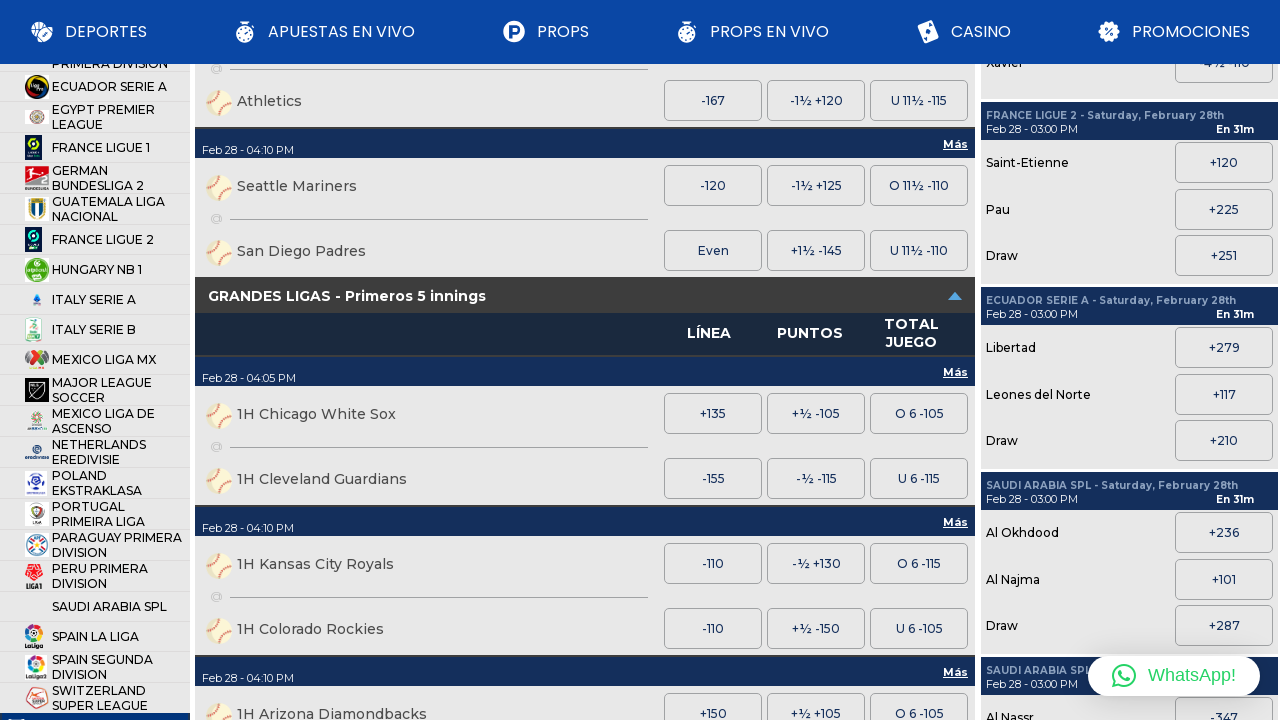

Clicked maximize button 2 to expand subsection
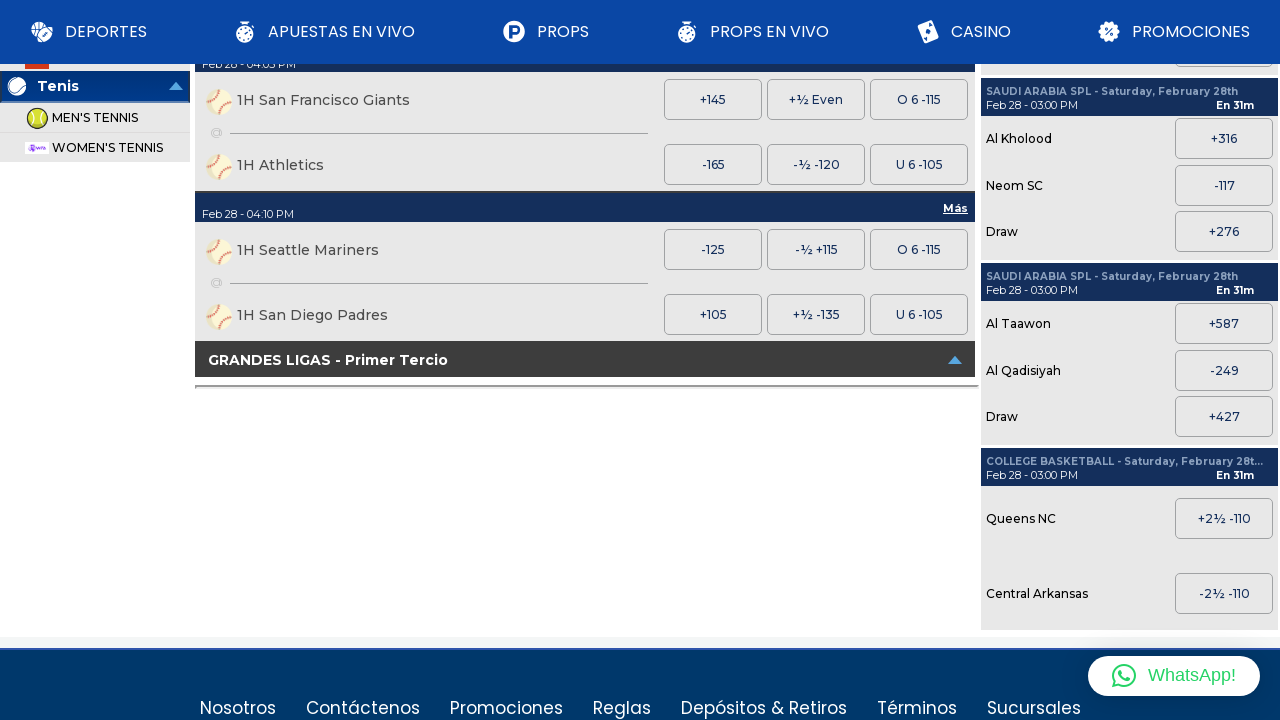

Waited 2 seconds for subsection expansion animation
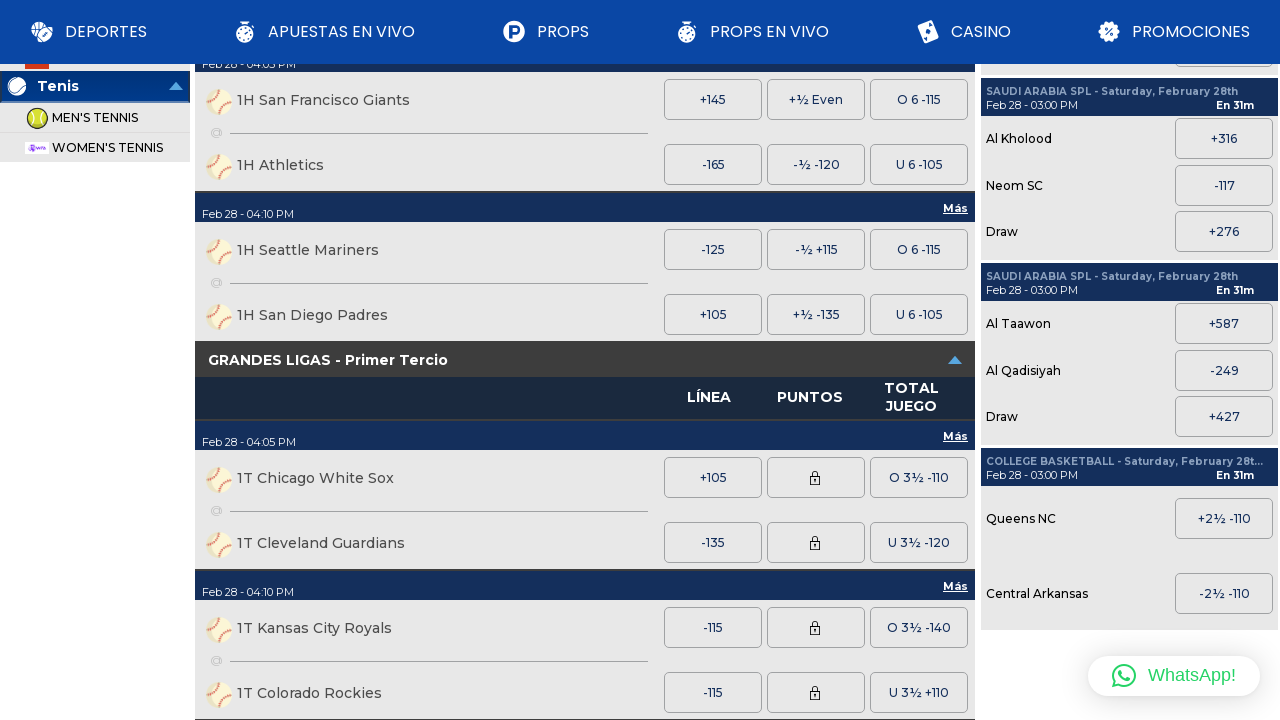

Clicked on section header 'PROPUESTAS DE GRANDES LIGAS' to expand betting information
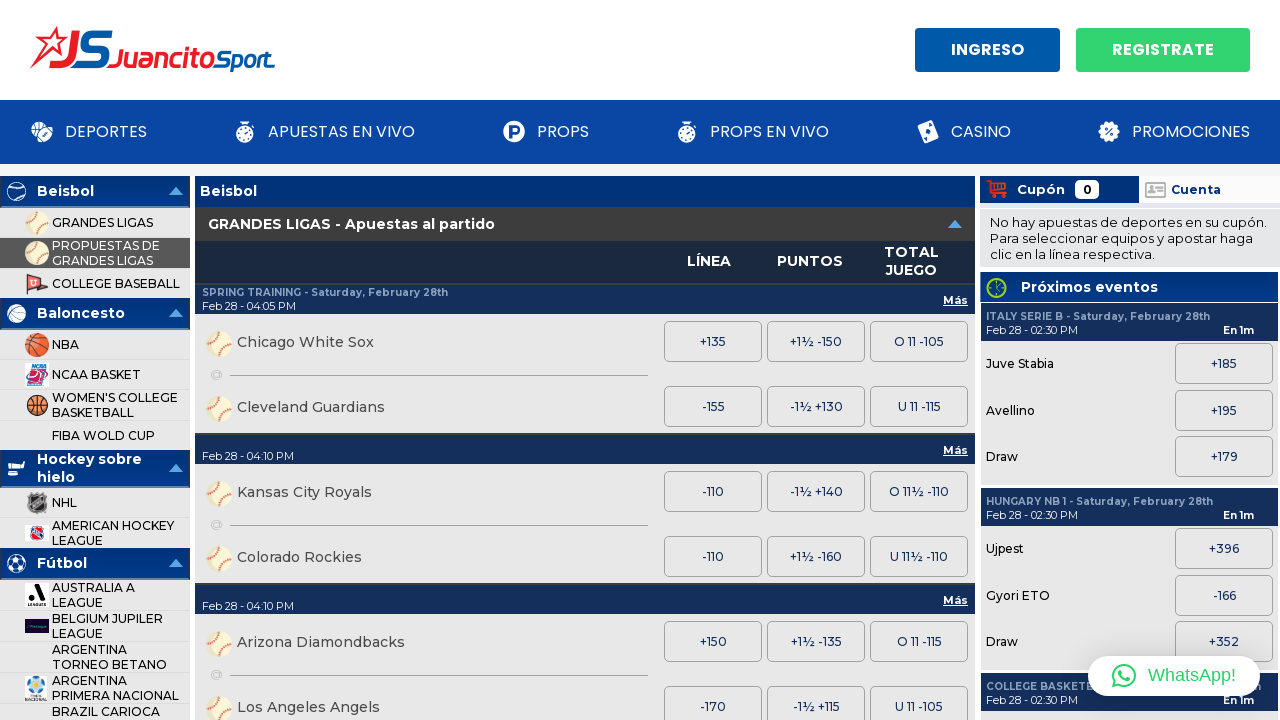

Waited 2 seconds for section expansion animation
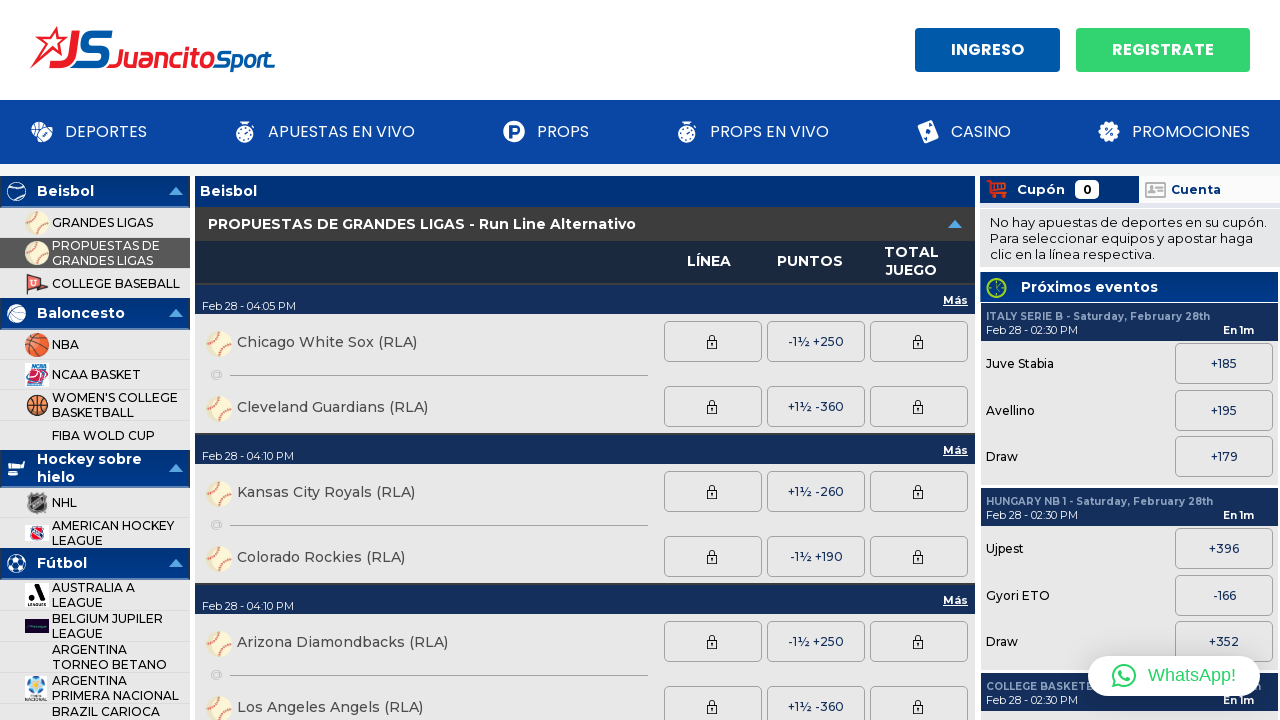

Retrieved maximize buttons from expanded section
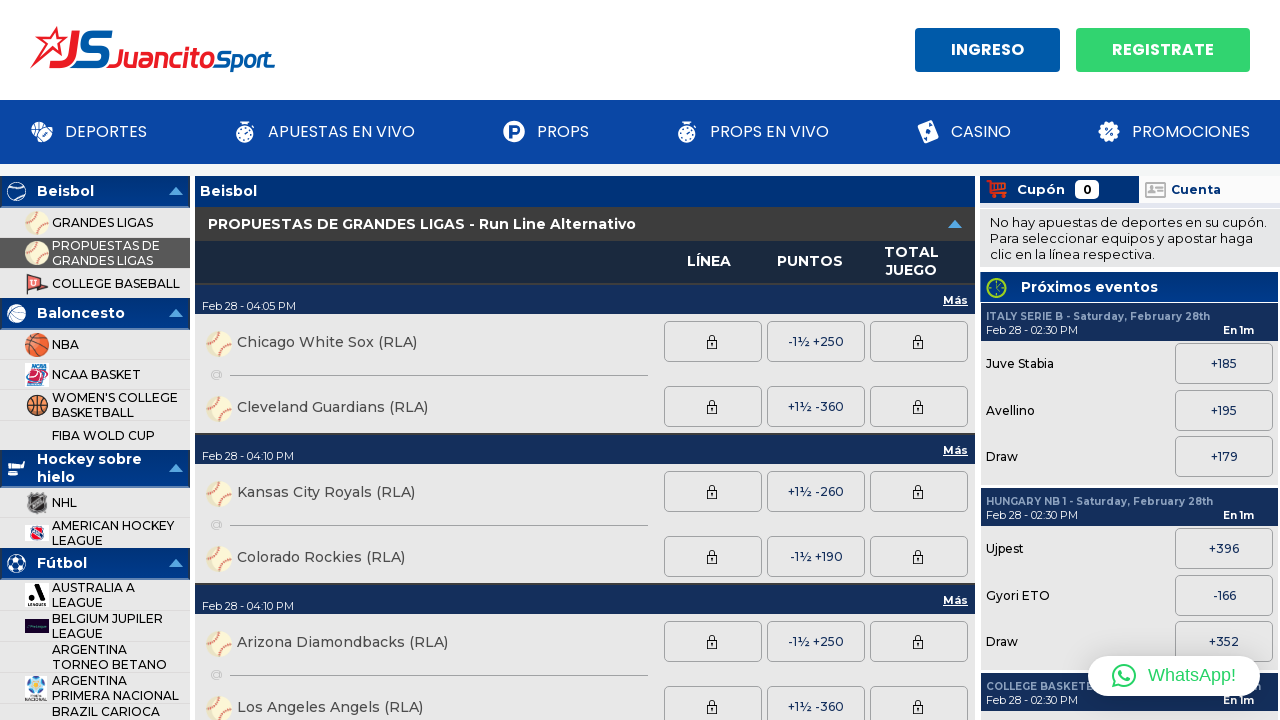

Clicked maximize button 1 to expand subsection
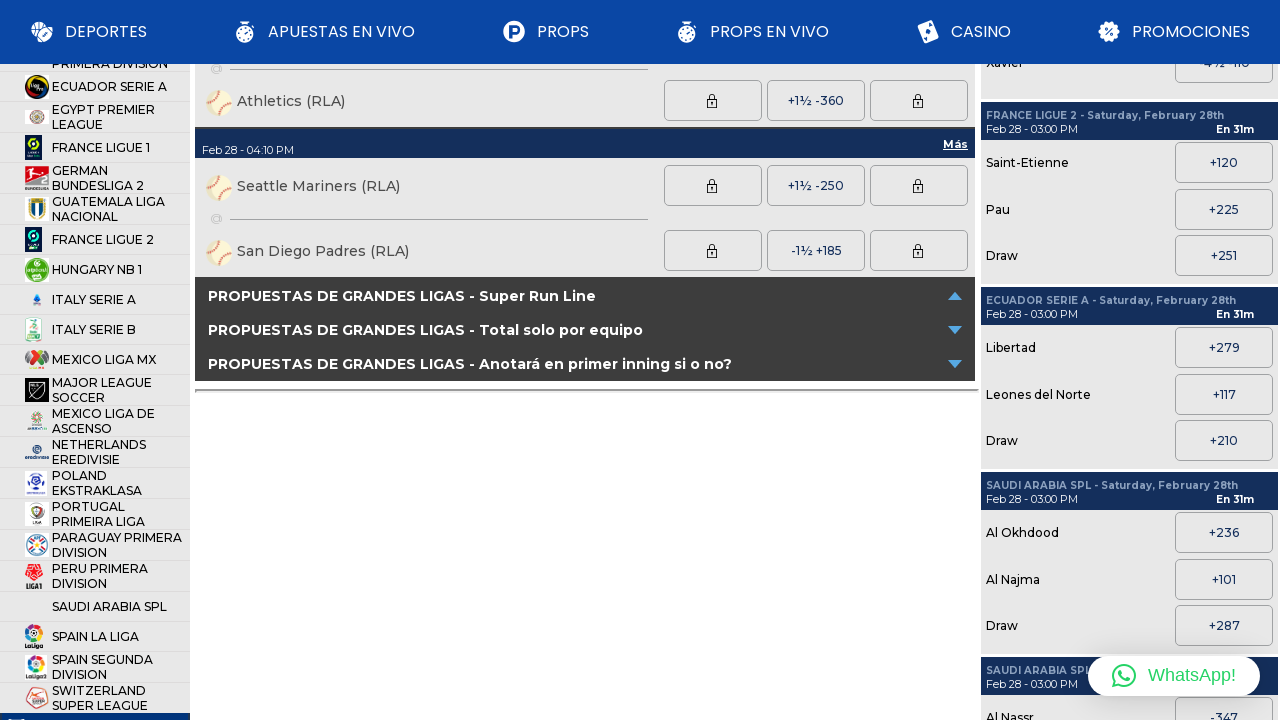

Waited 2 seconds for subsection expansion animation
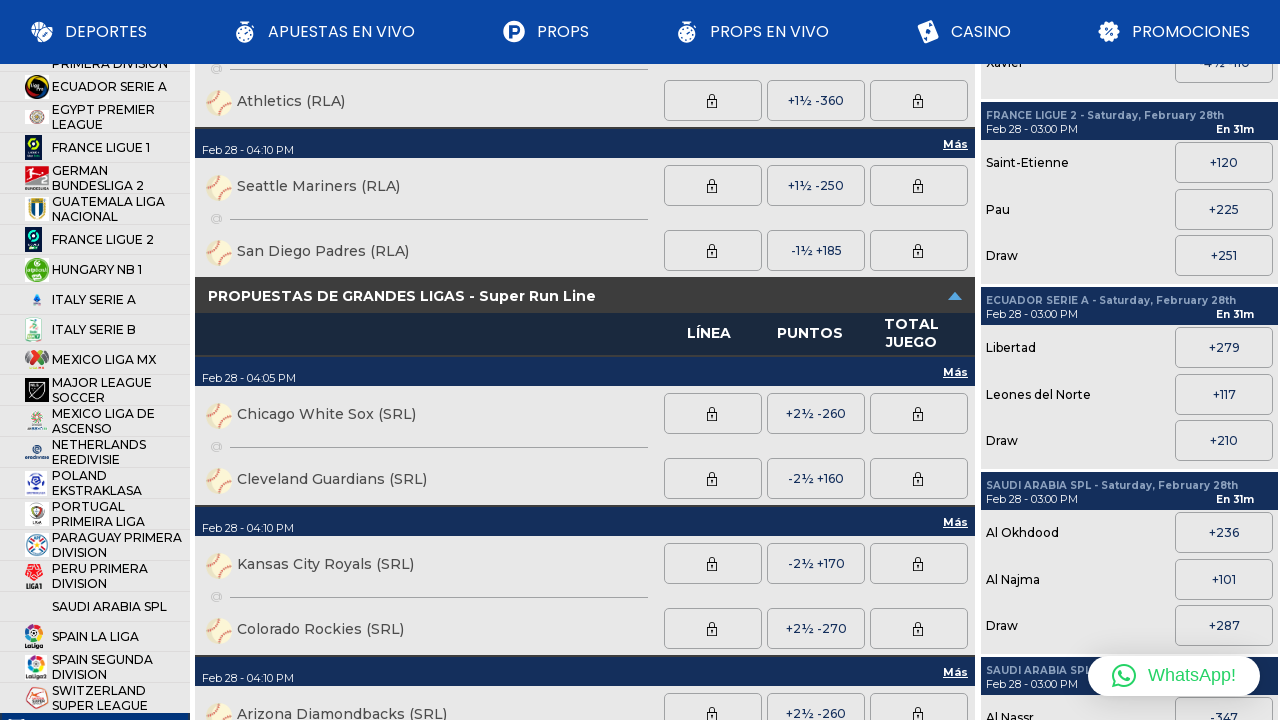

Clicked maximize button 2 to expand subsection
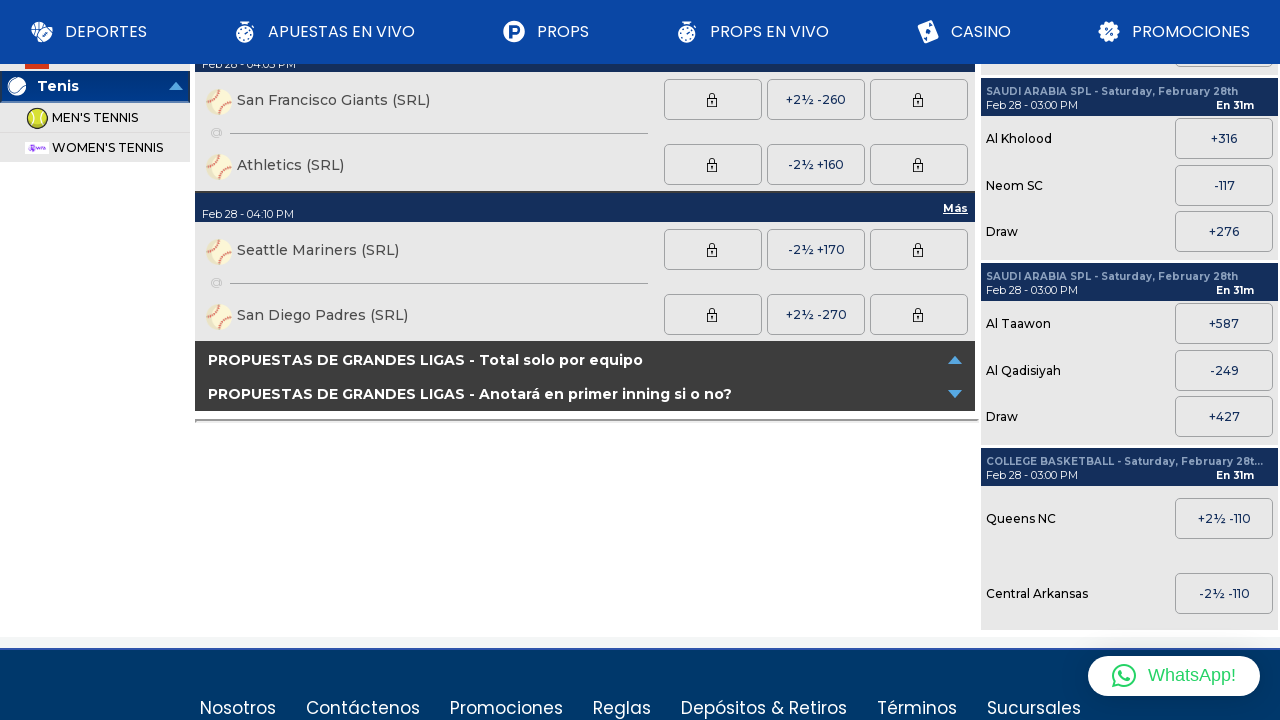

Waited 2 seconds for subsection expansion animation
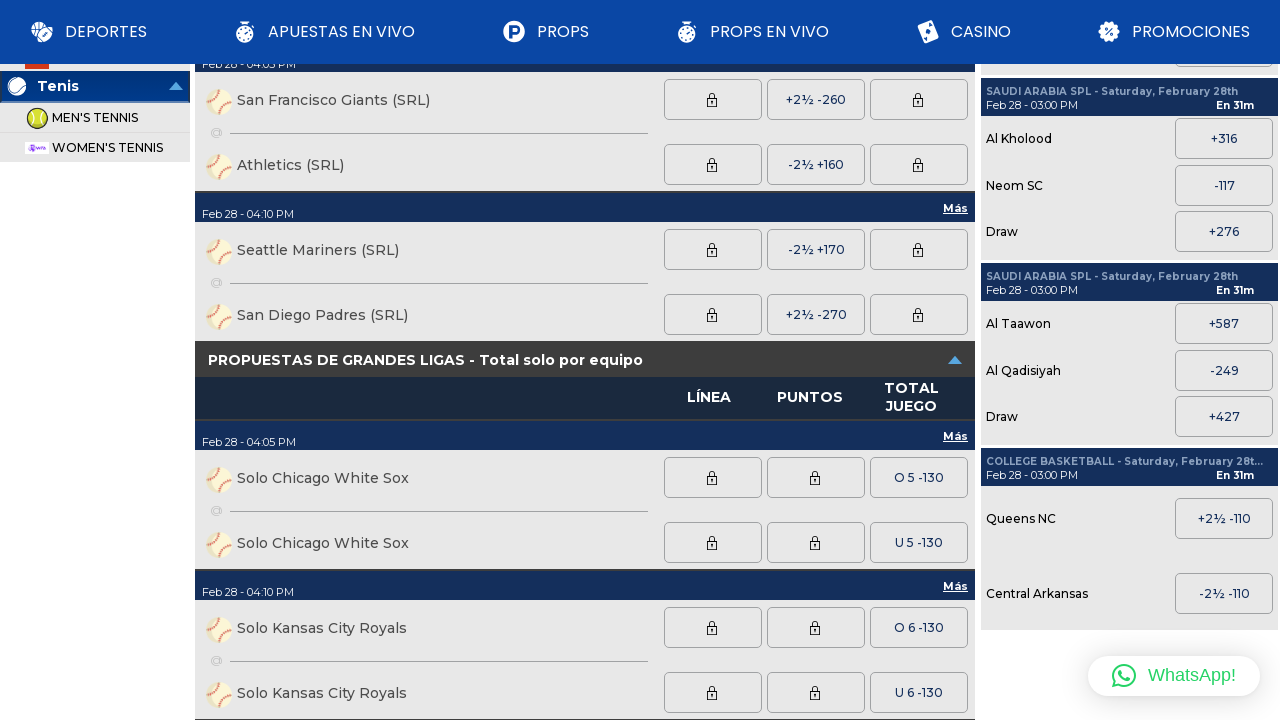

Clicked on section header 'COLLEGE BASEBALL' to expand betting information
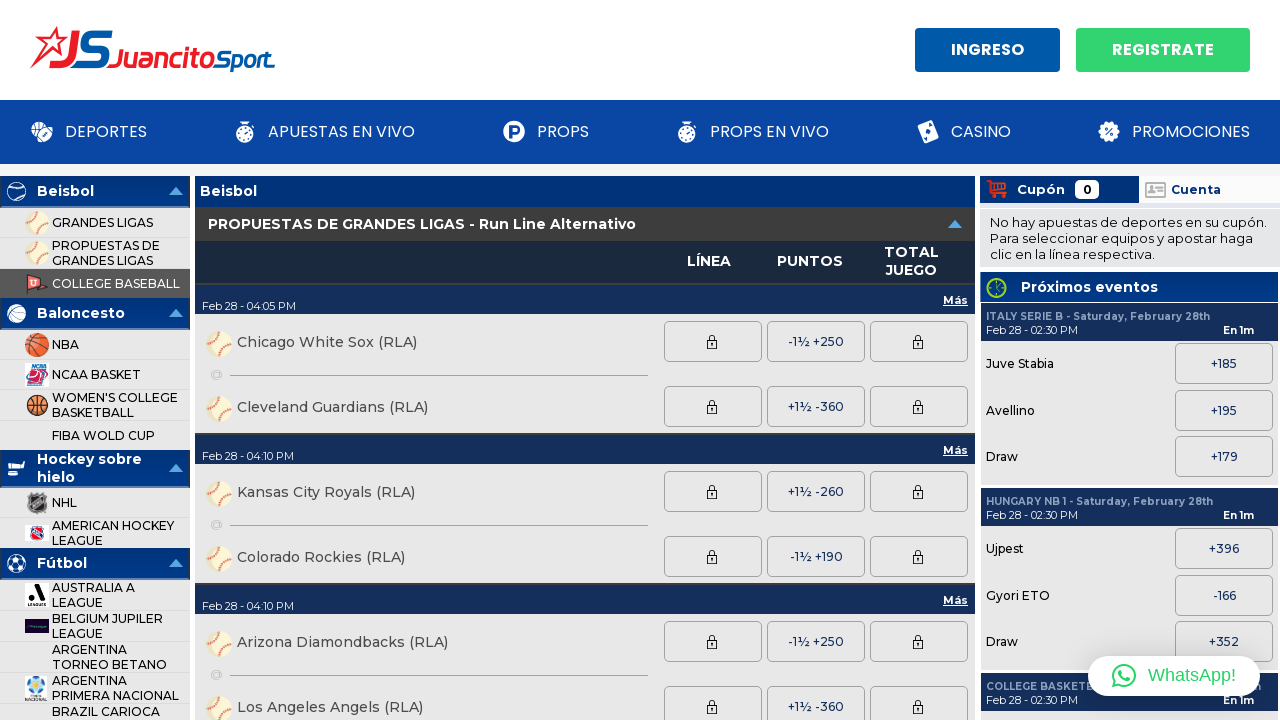

Waited 2 seconds for section expansion animation
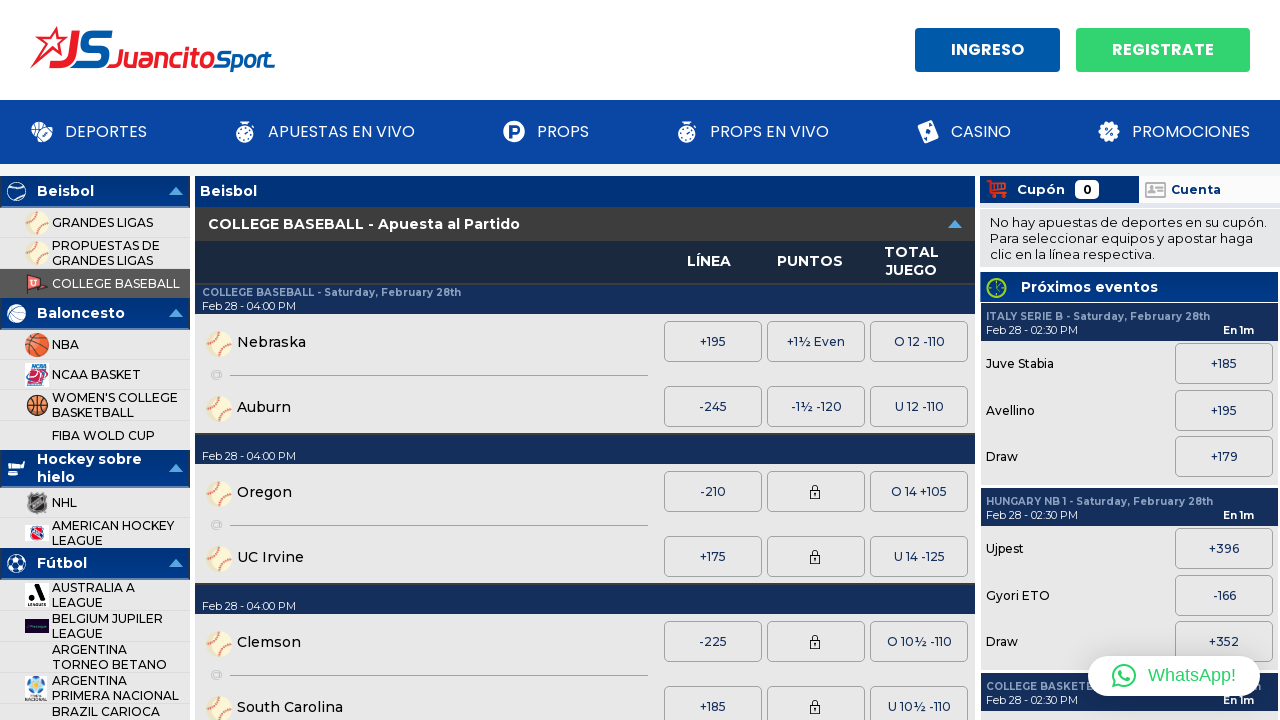

Retrieved maximize buttons from expanded section
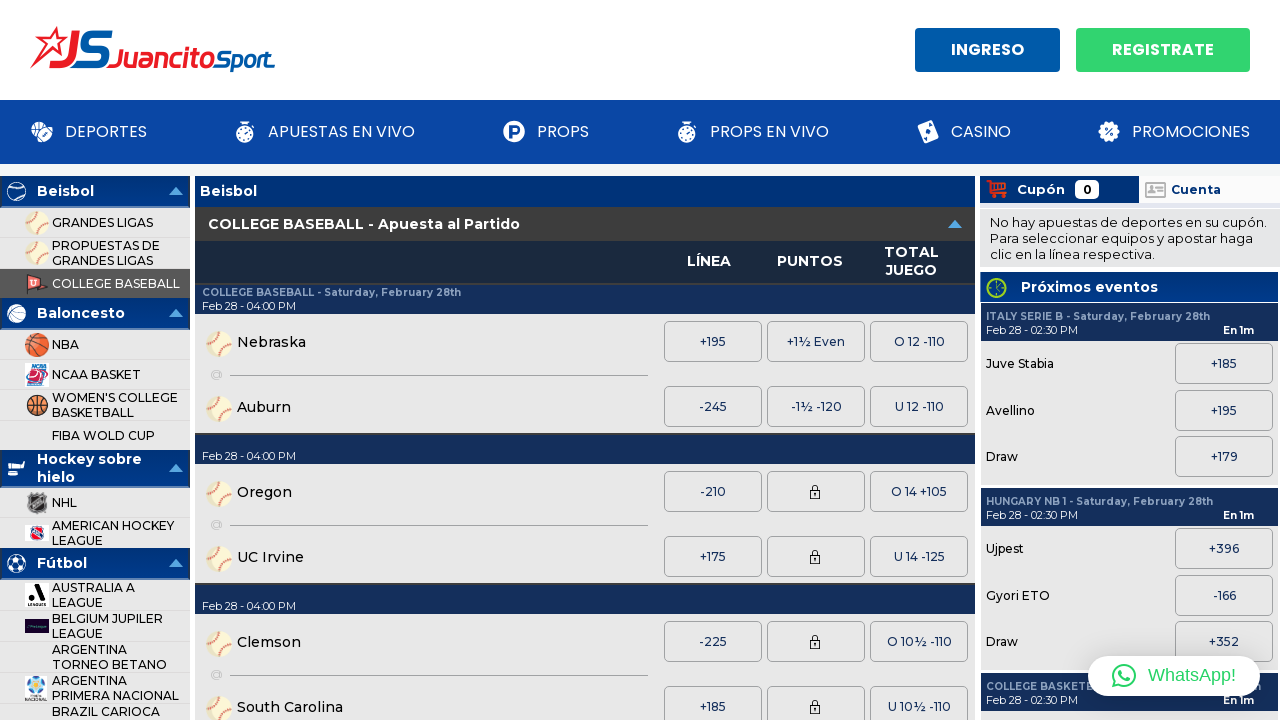

Scrolled iframe content back to top
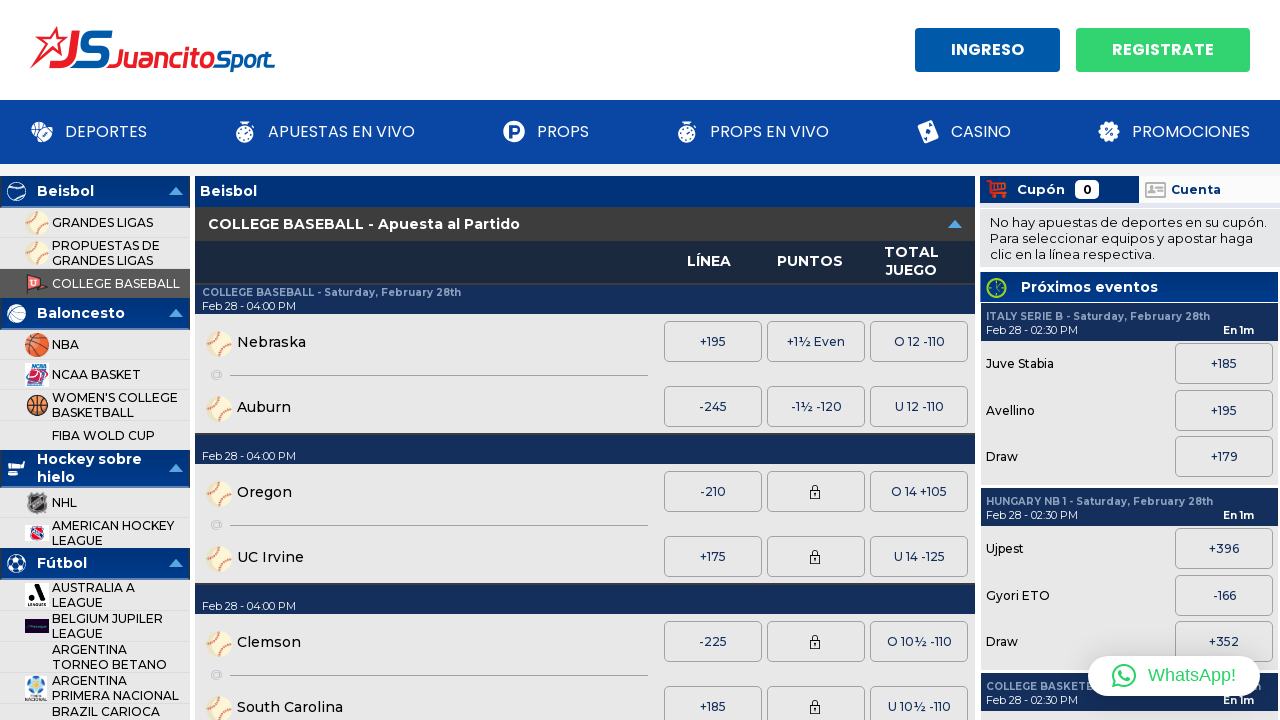

Waited for betting information panels to be visible in iframe
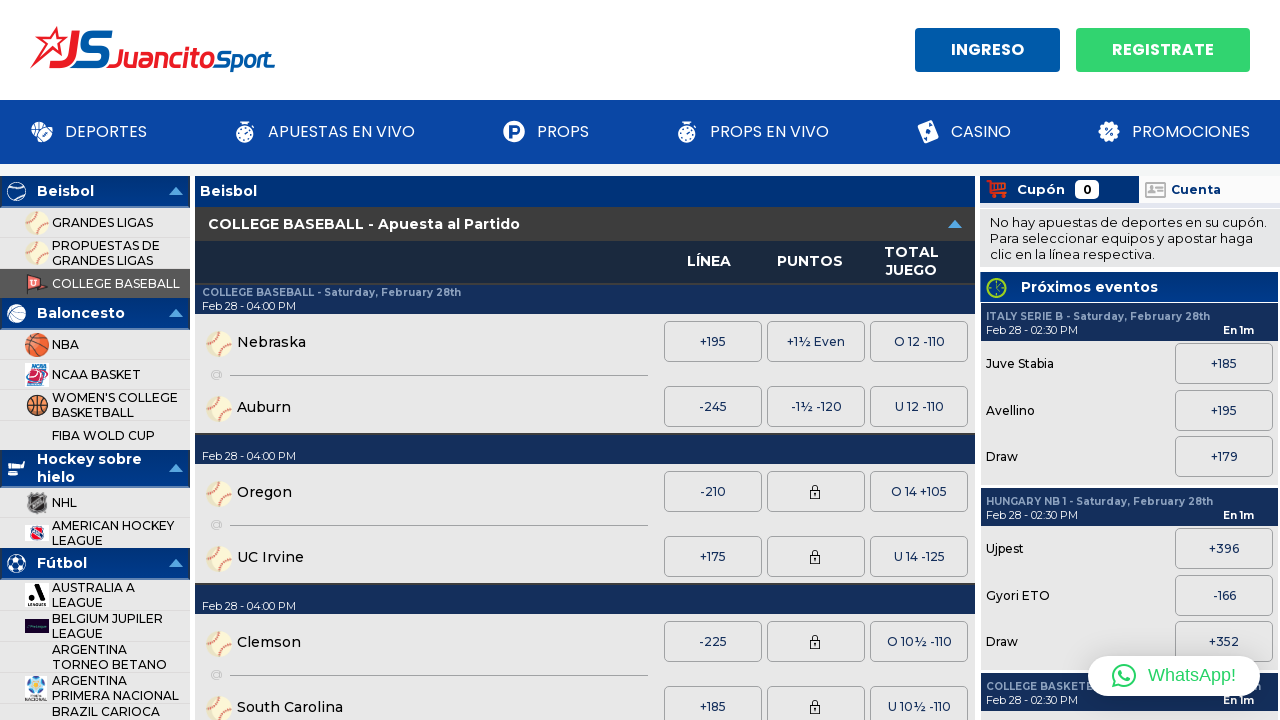

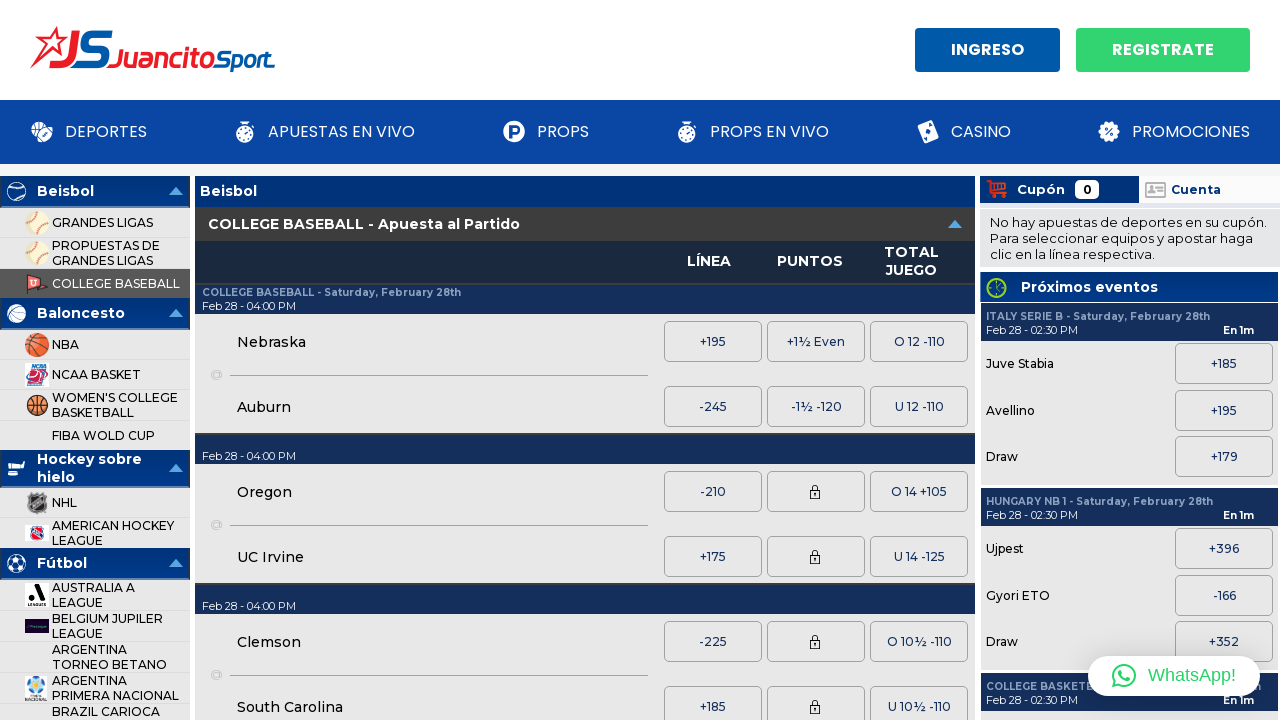